Tests registration form validation when all fields are left blank, expecting an error message

Starting URL: https://www.sharelane.com/cgi-bin/register.py

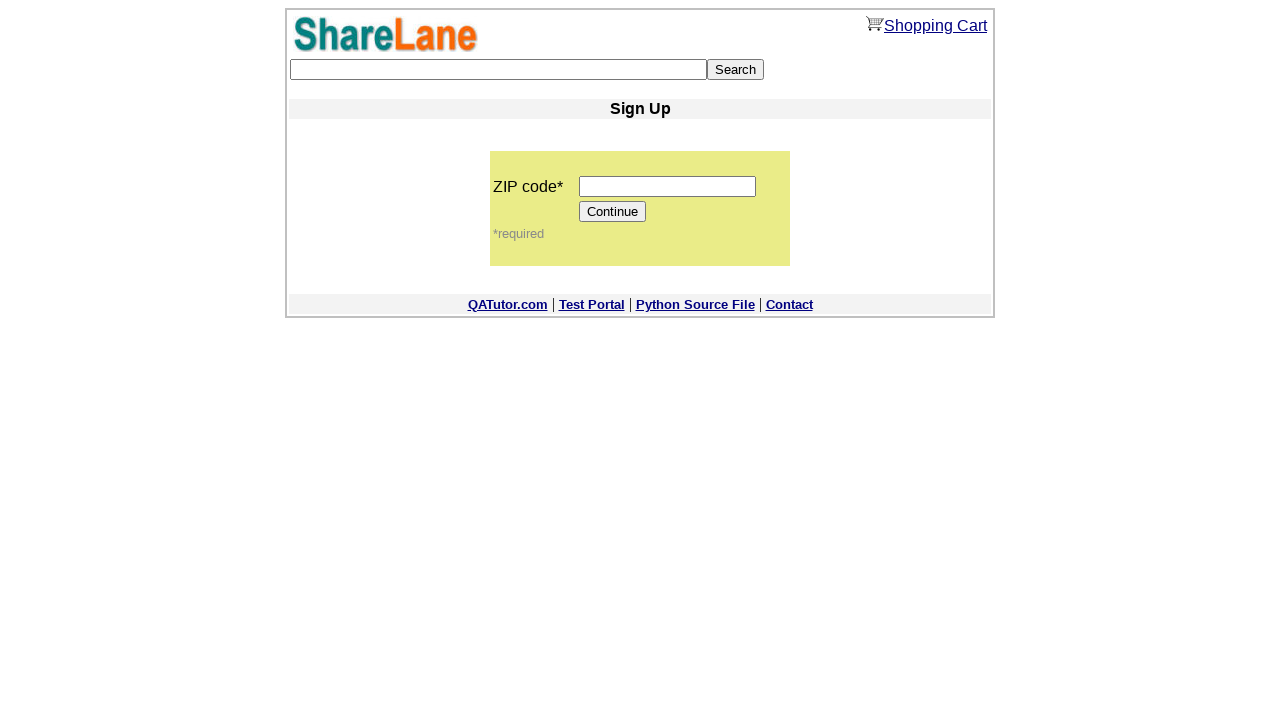

Filled zip code field with '12345' on input[name='zip_code']
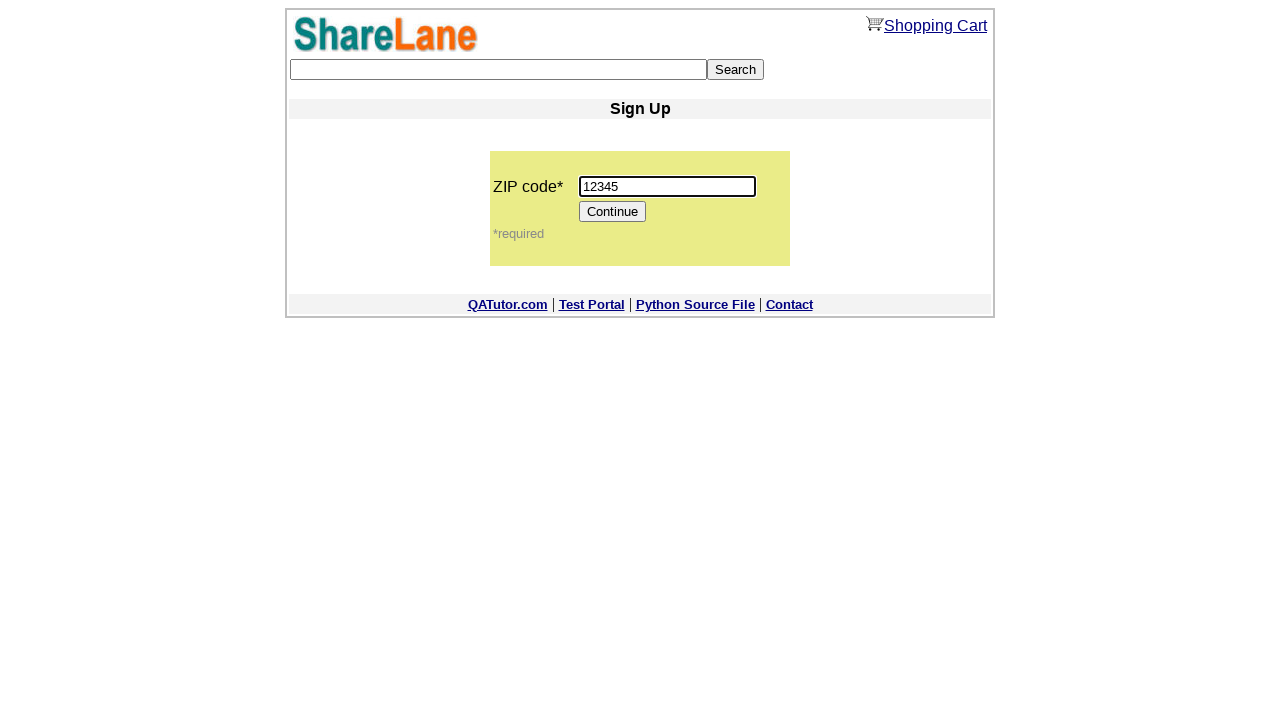

Clicked Continue button to proceed to registration form at (613, 212) on input[value='Continue']
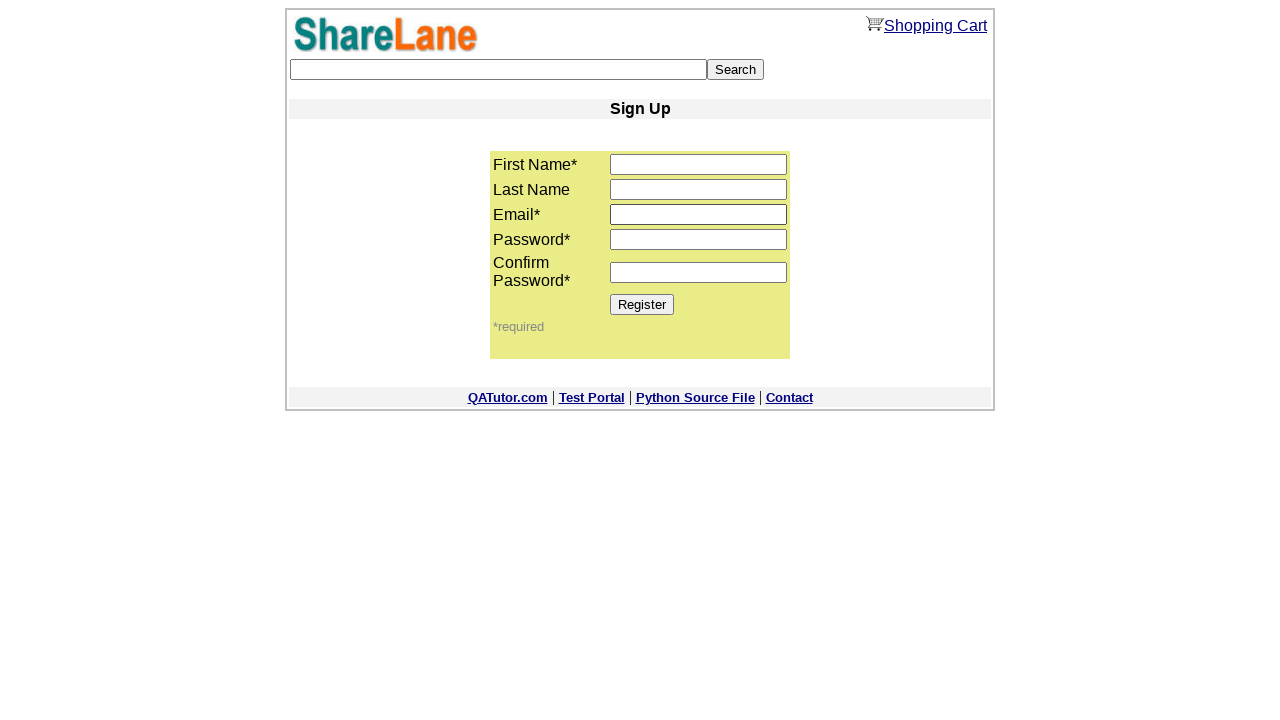

Cleared first name field on input[name='first_name']
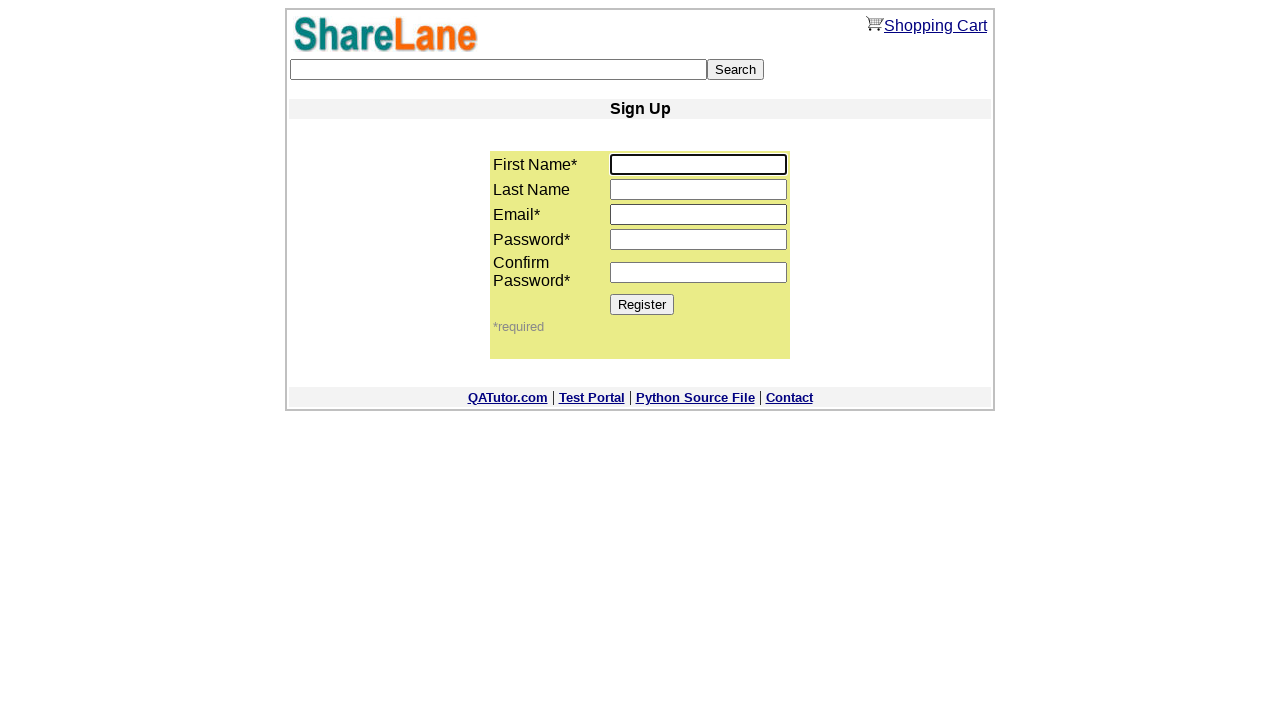

Cleared last name field on input[name='last_name']
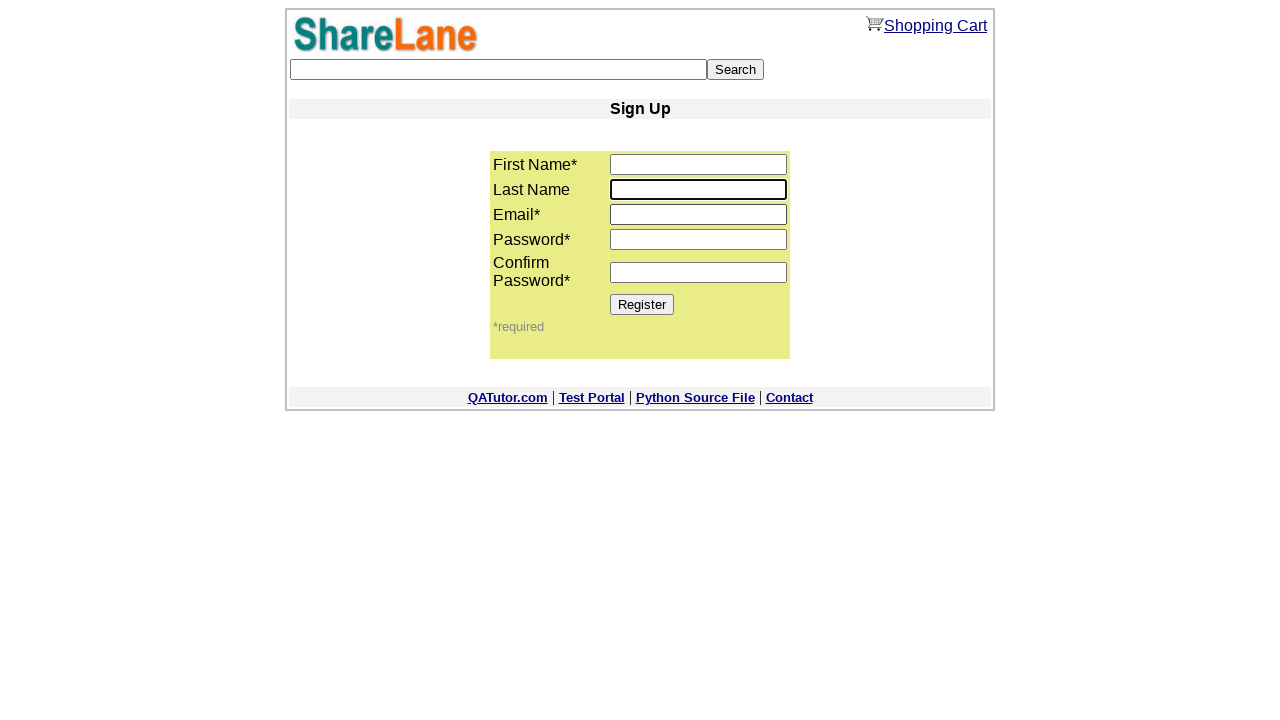

Cleared email field on input[name='email']
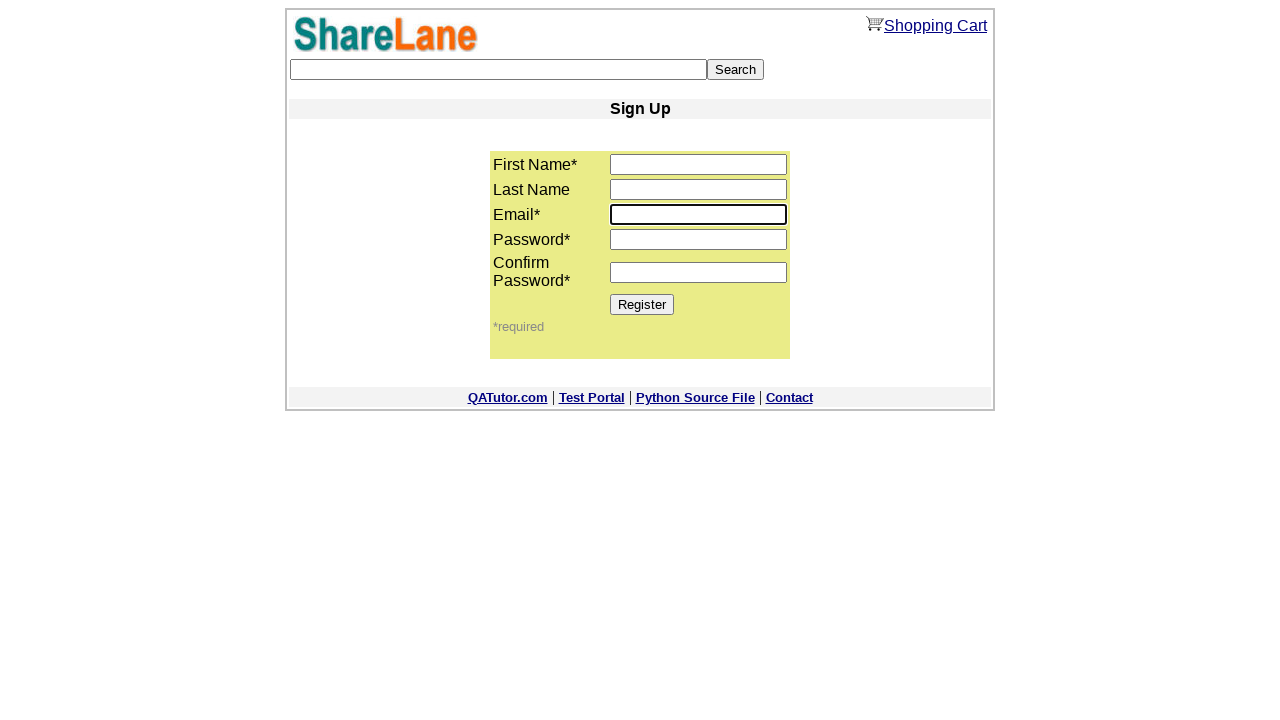

Cleared password field on input[name='password1']
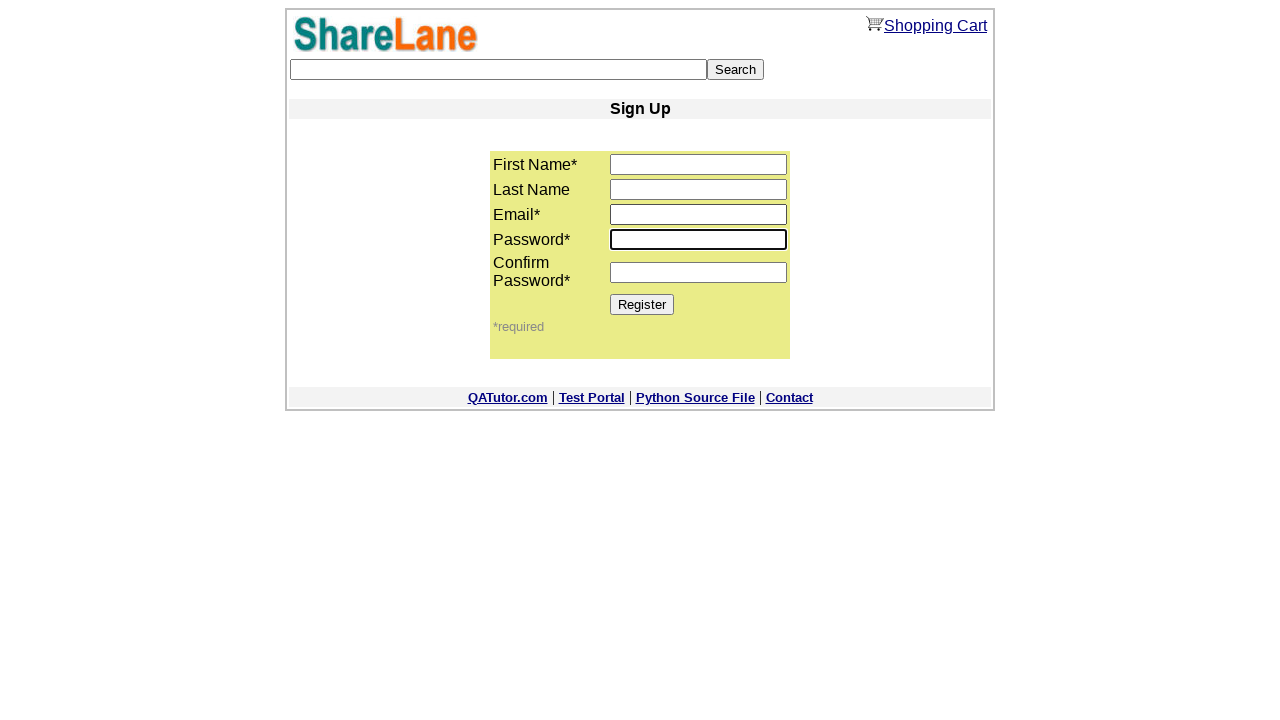

Cleared password confirmation field on input[name='password2']
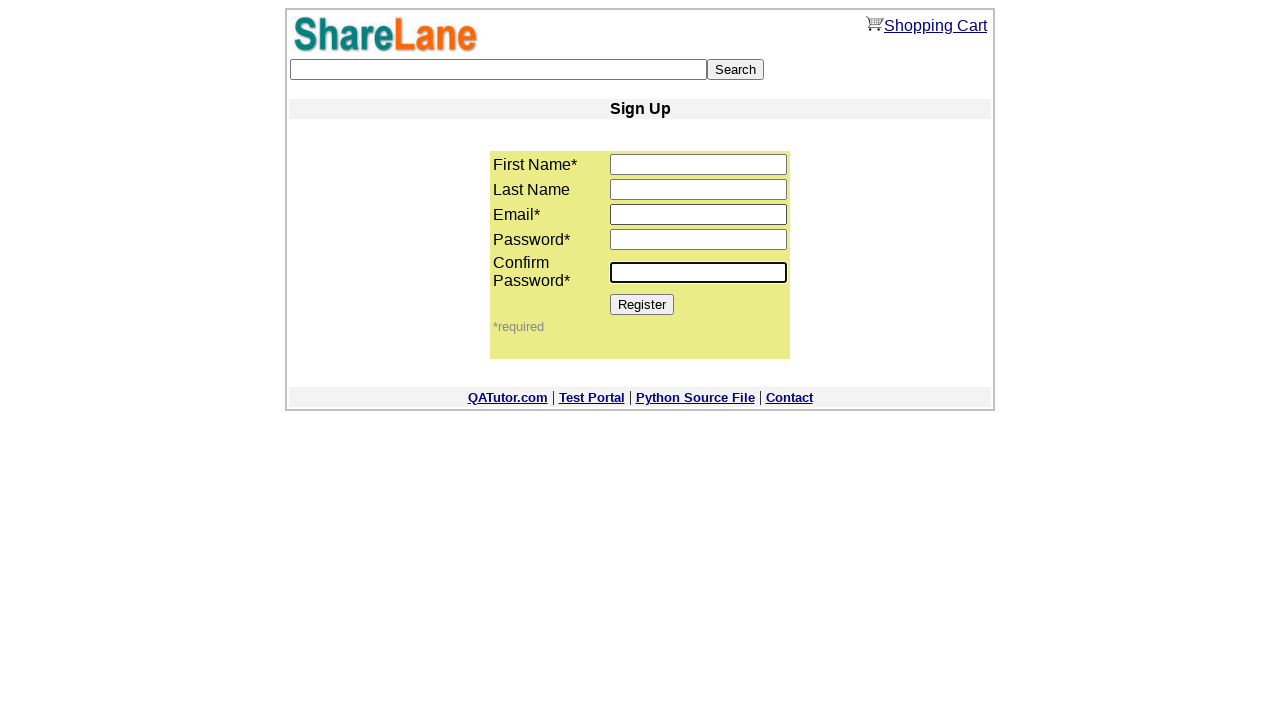

Clicked Register button with all fields left blank at (642, 304) on input[value='Register']
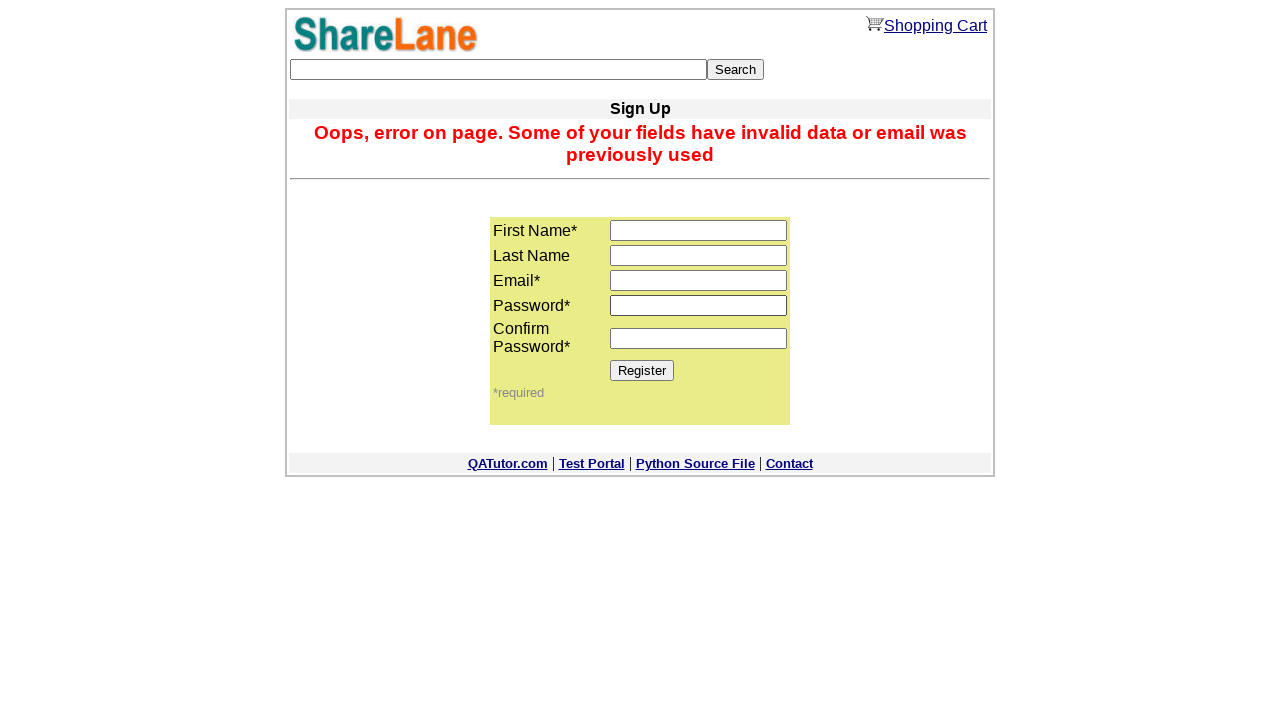

Error message appeared validating that all fields are required
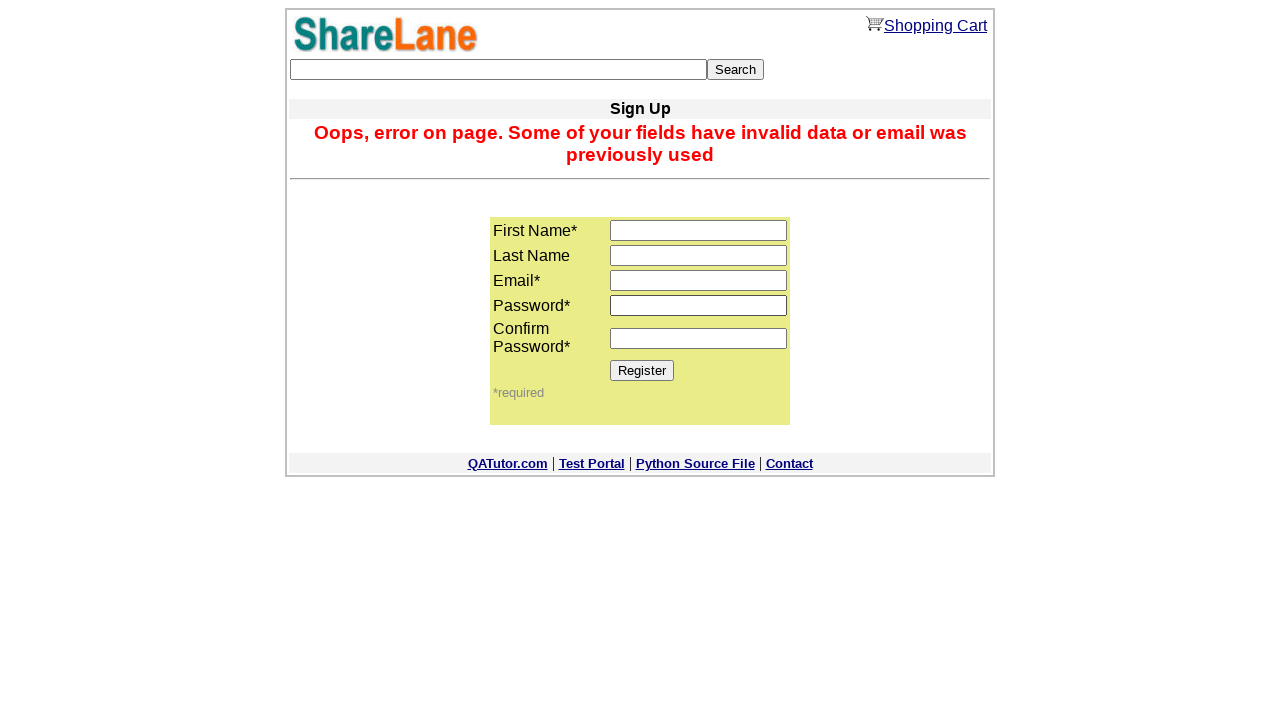

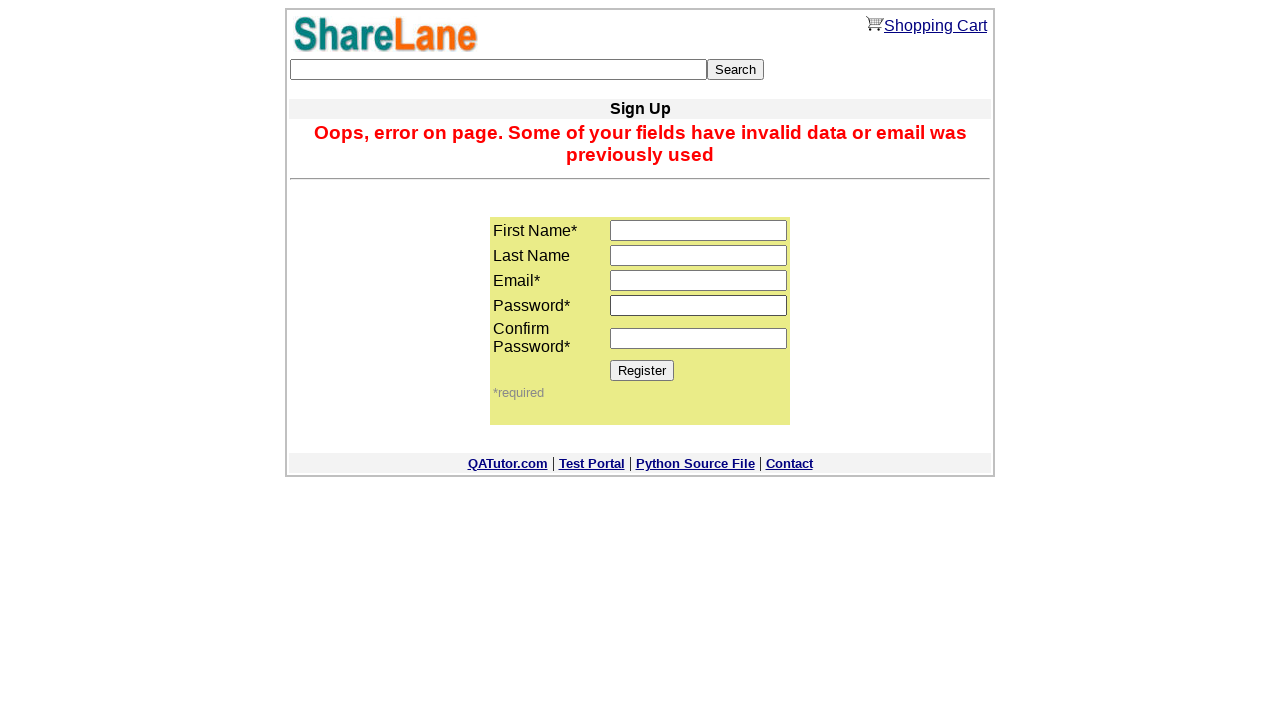